Navigates to a job listing page on a Madagascar job portal and verifies that job offer articles are displayed on the page.

Starting URL: https://www.portaljob-madagascar.com/emploi/liste/secteur/conseiller-client-call-center/page/1

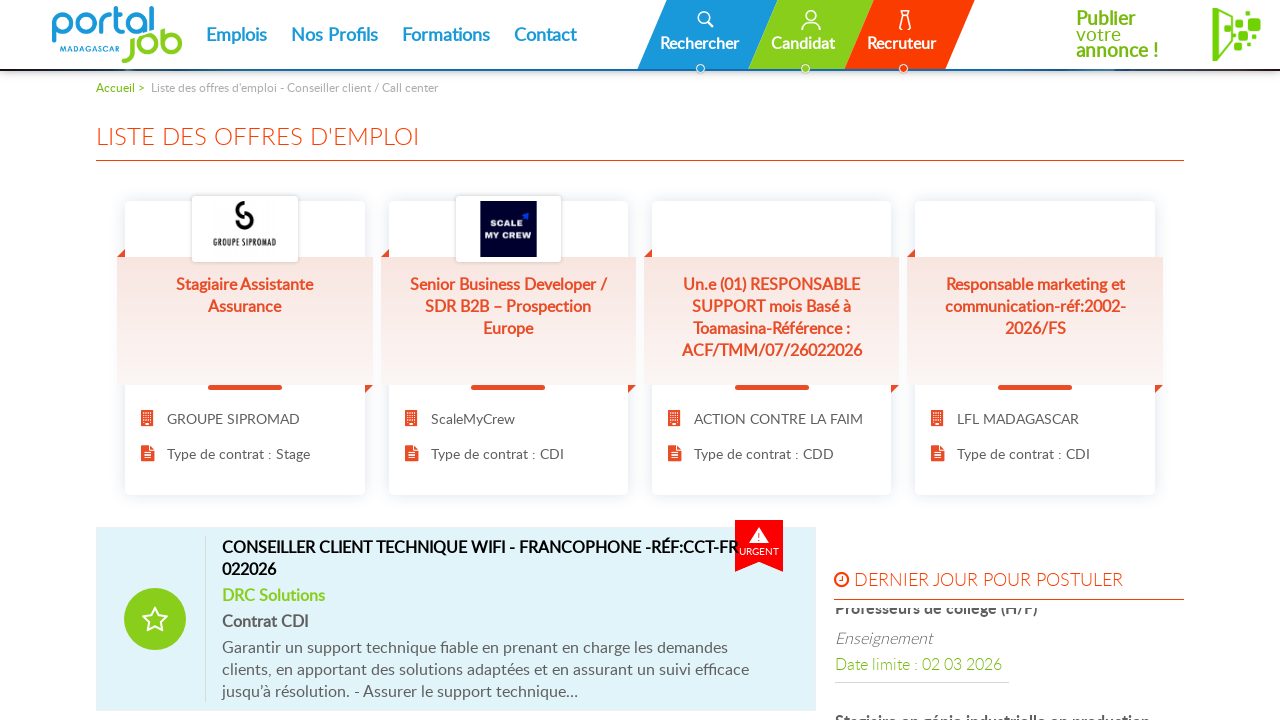

Waited for job listing articles to load on the page
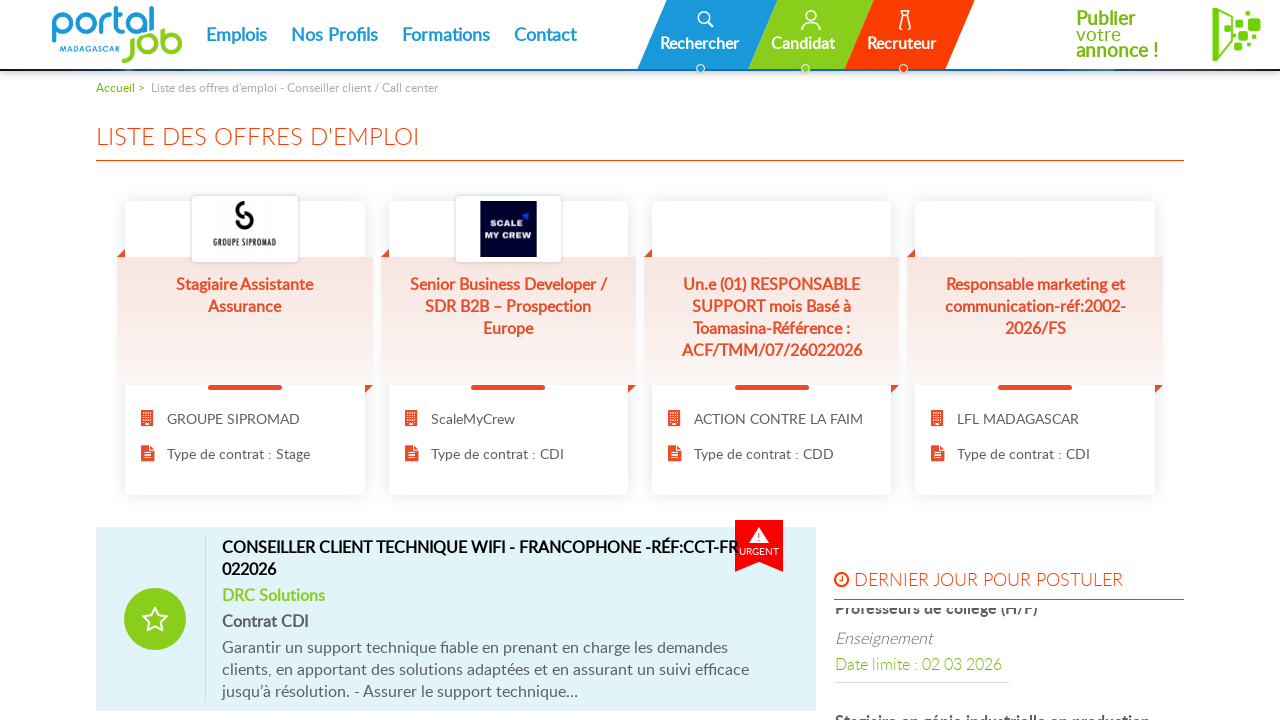

Verified job offer title elements are present
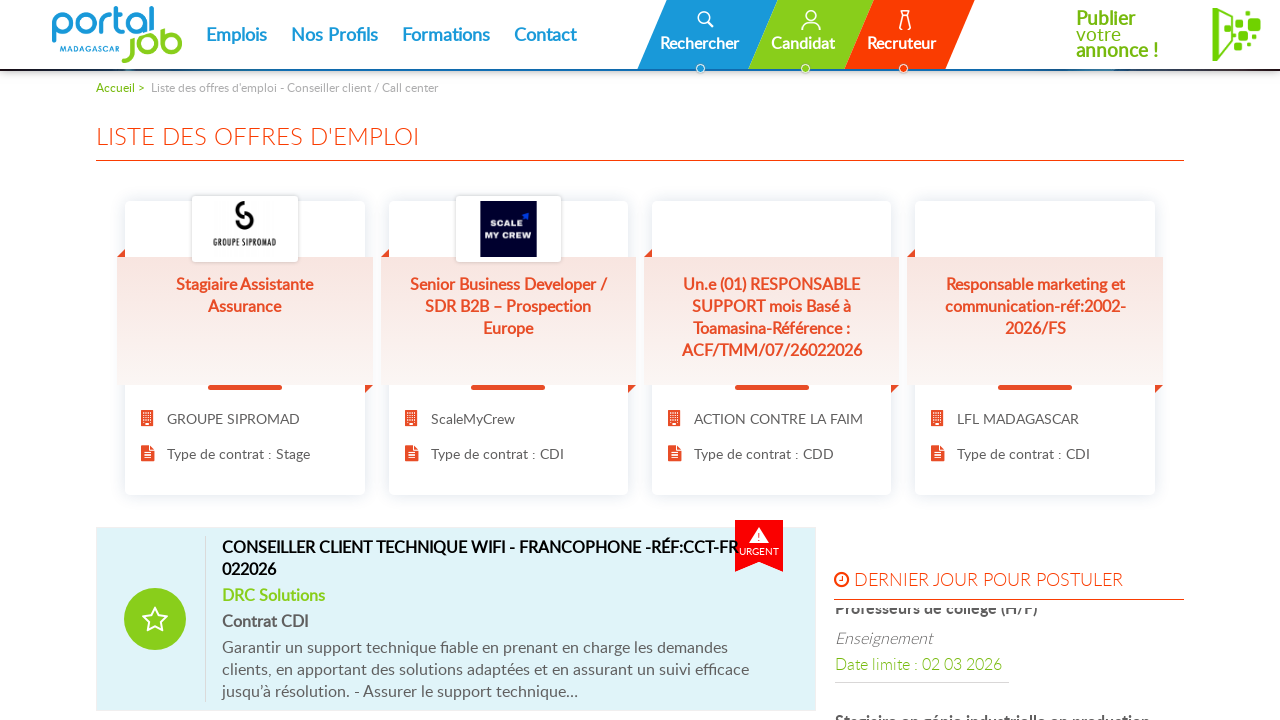

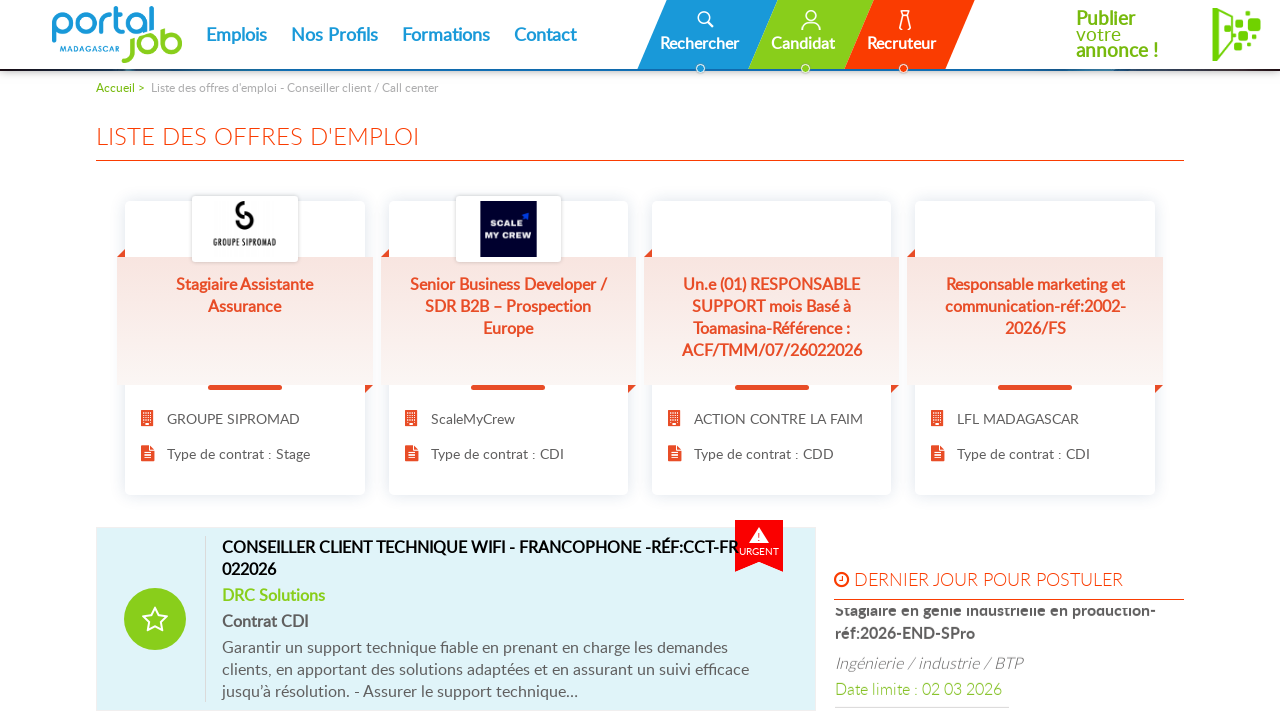